Waits for About link to appear and hovers over it

Starting URL: https://qap.dev

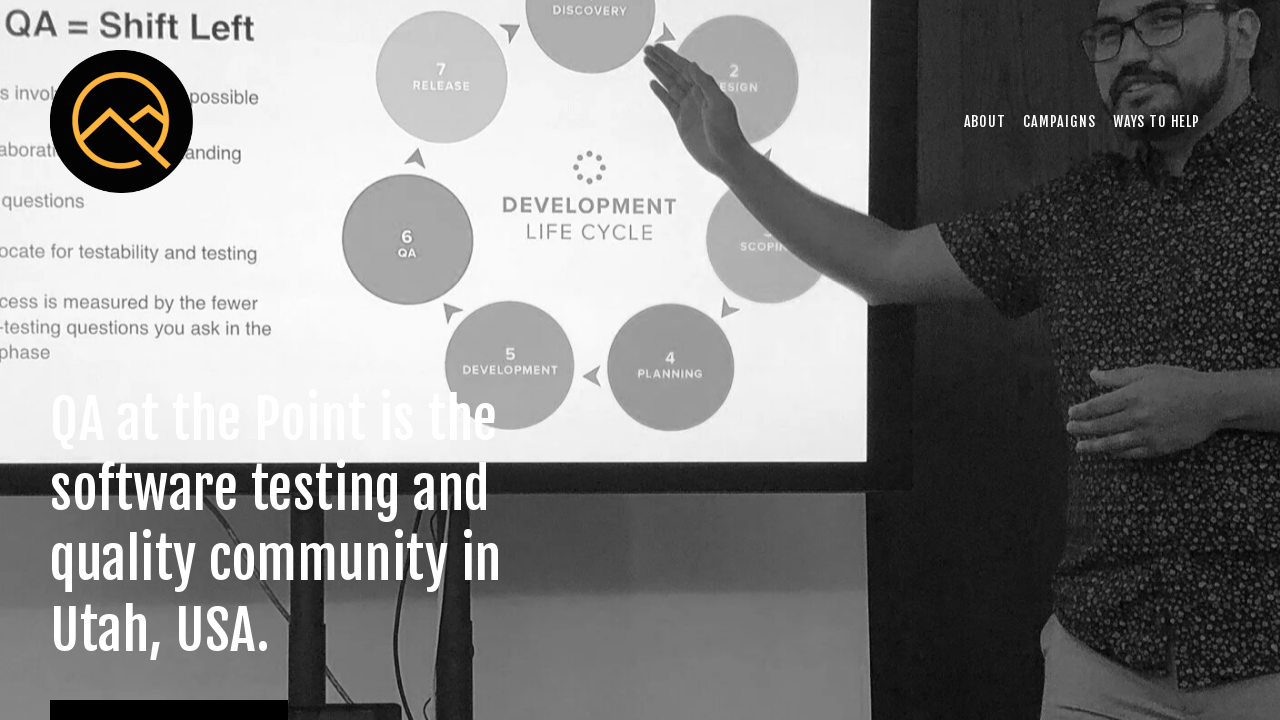

Waited for About link to appear
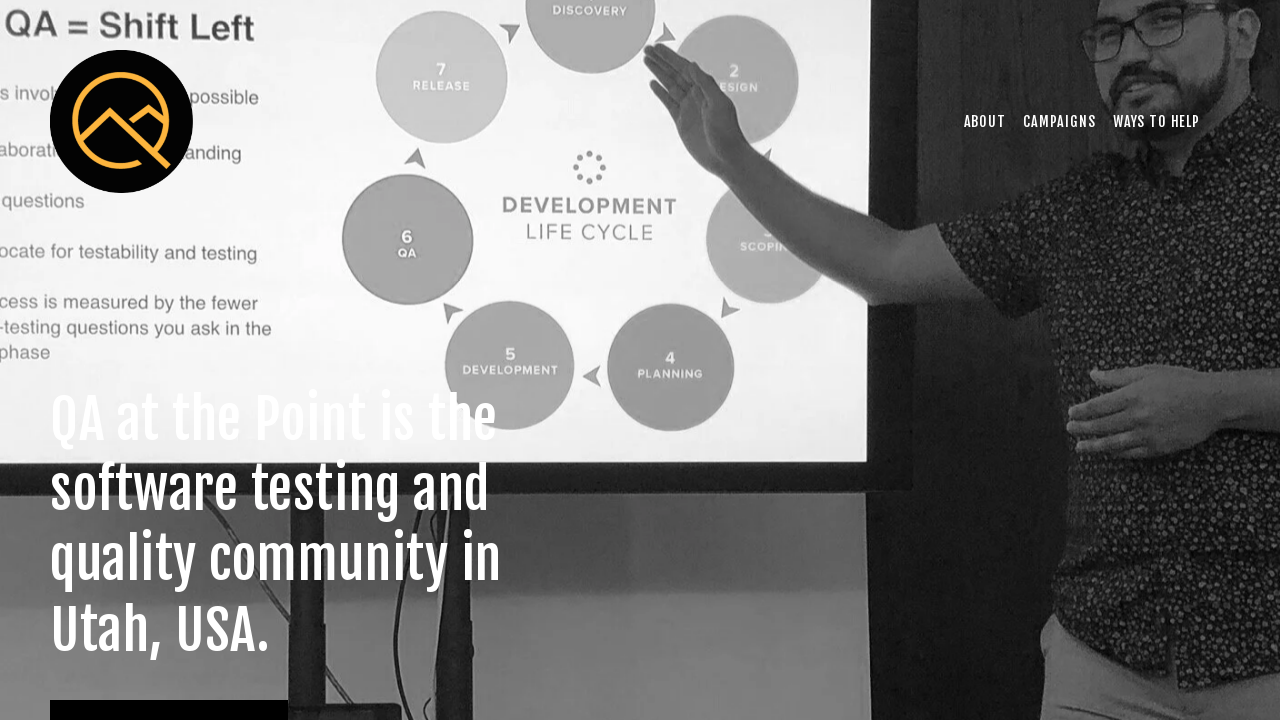

Hovered over About link at (985, 121) on [href="/about"]
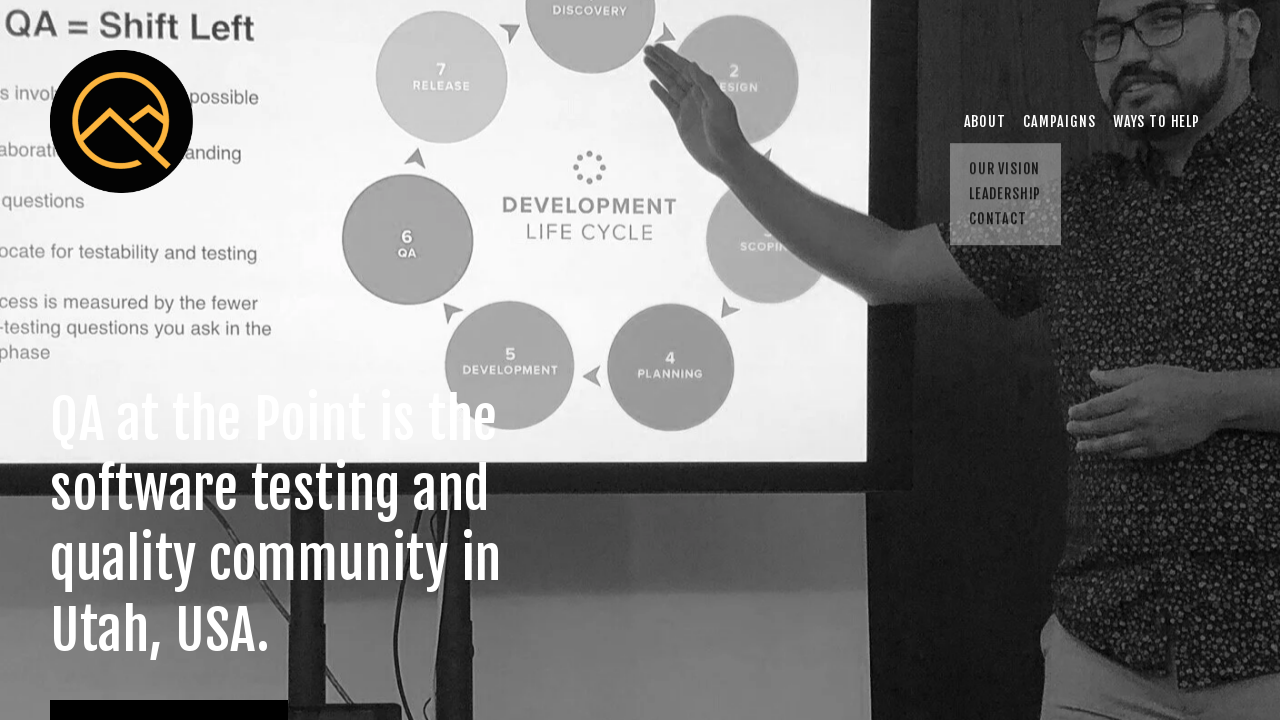

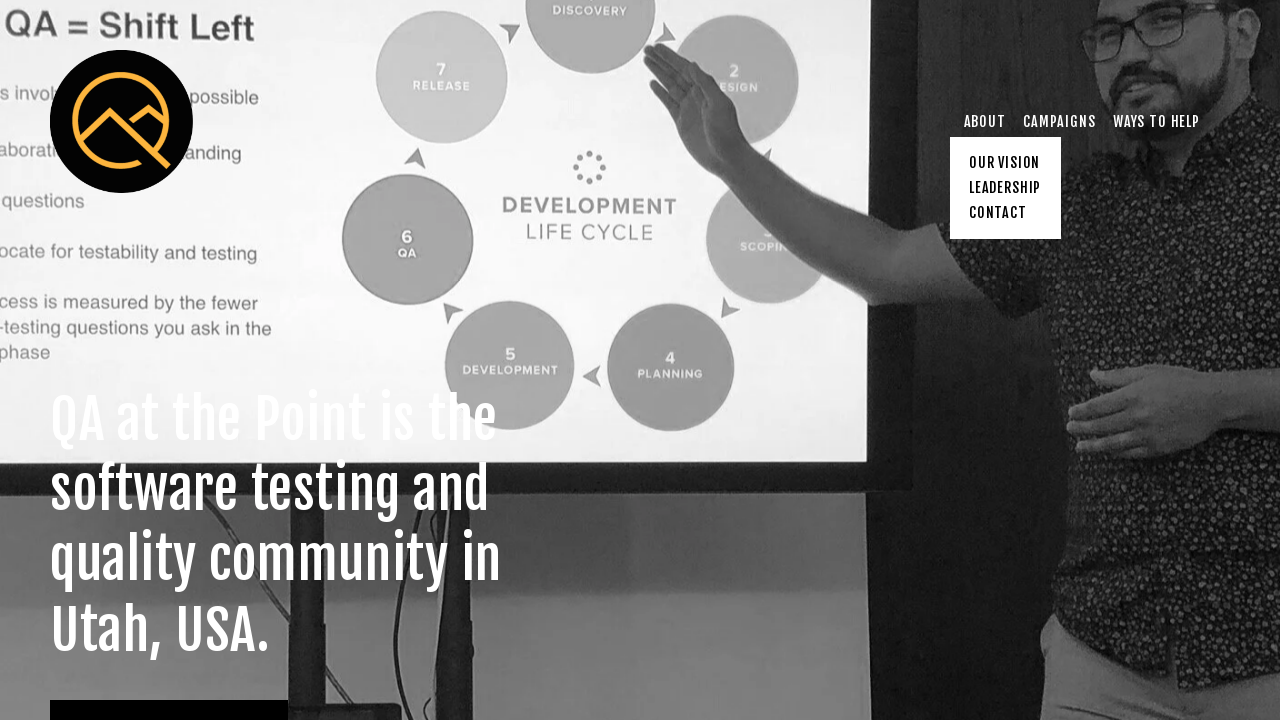